Navigates to WebdriverIO homepage and waits for the Get Started button to be displayed

Starting URL: https://webdriver.io

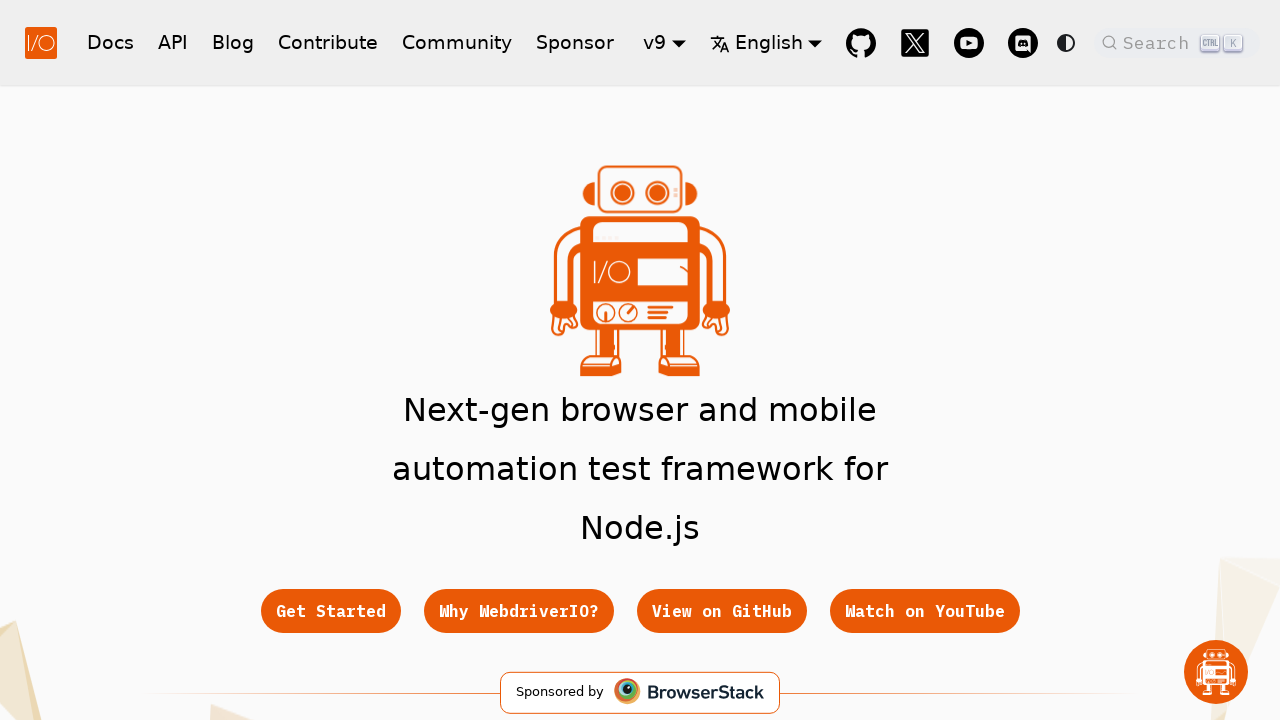

Navigated to WebdriverIO homepage
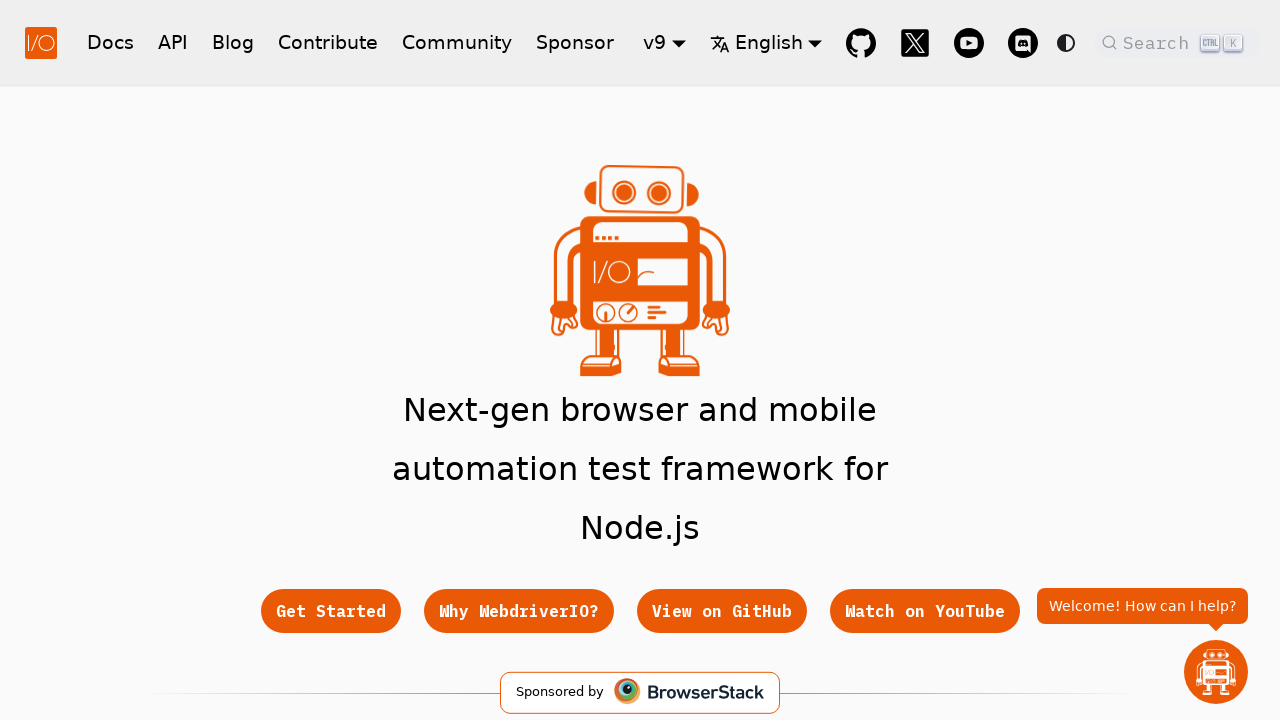

Get Started button is now displayed and visible
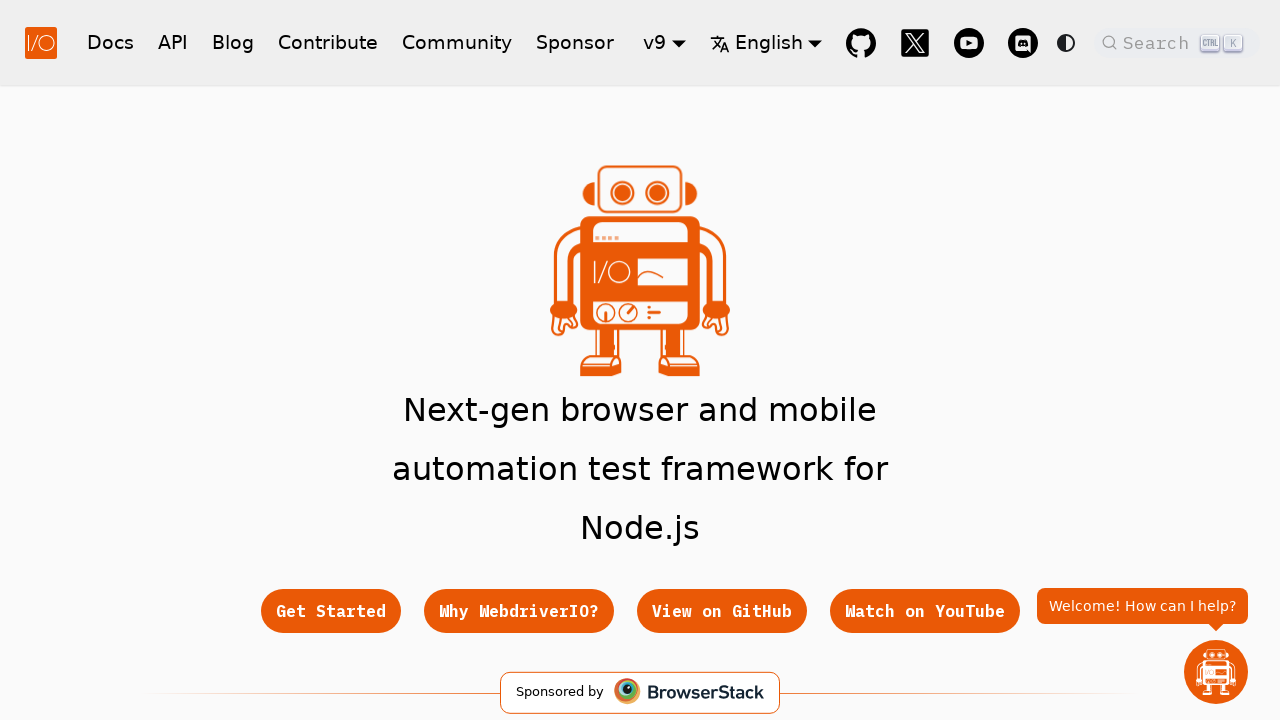

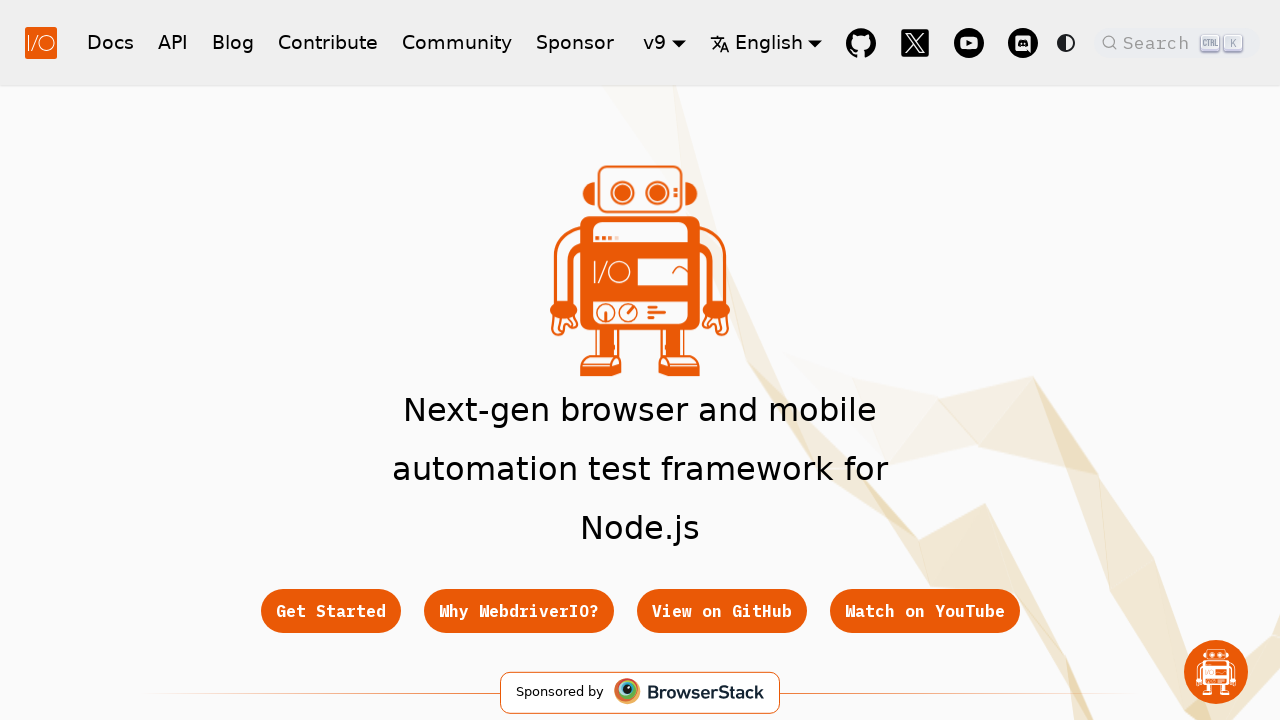